Tests checkbox functionality by verifying default states and toggling both checkboxes on and off

Starting URL: http://the-internet.herokuapp.com/checkboxes

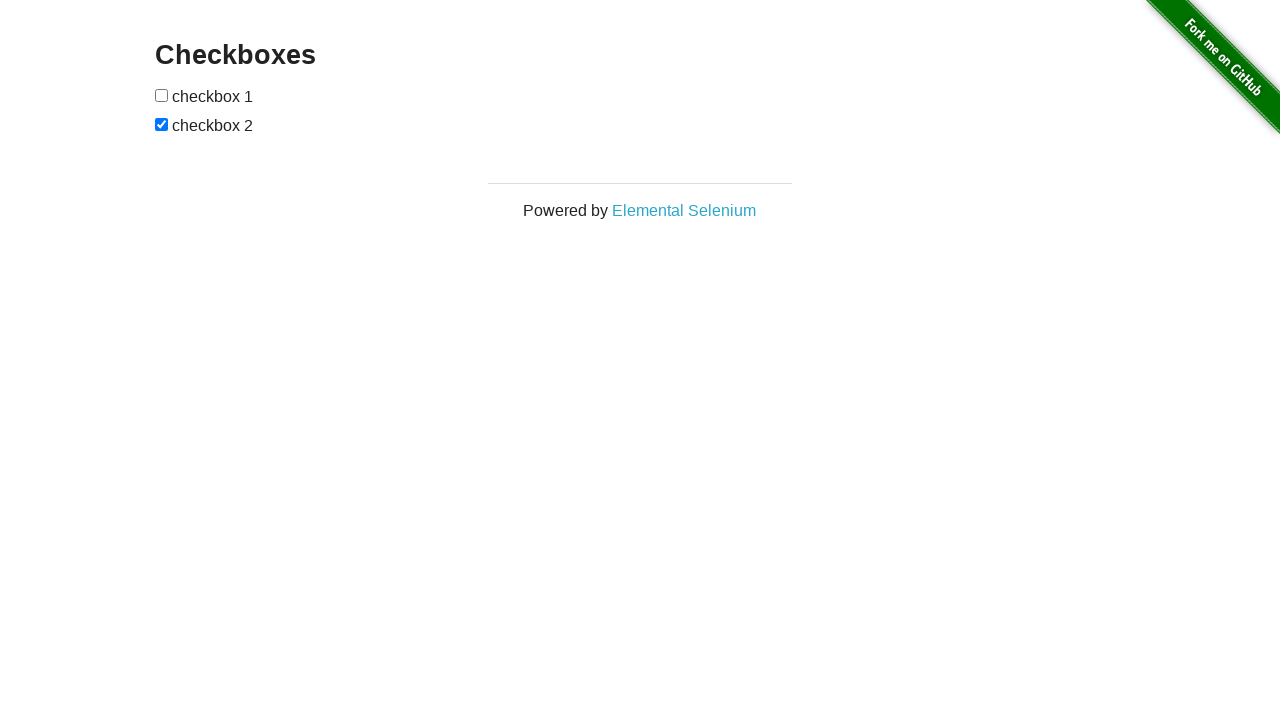

Located first checkbox element
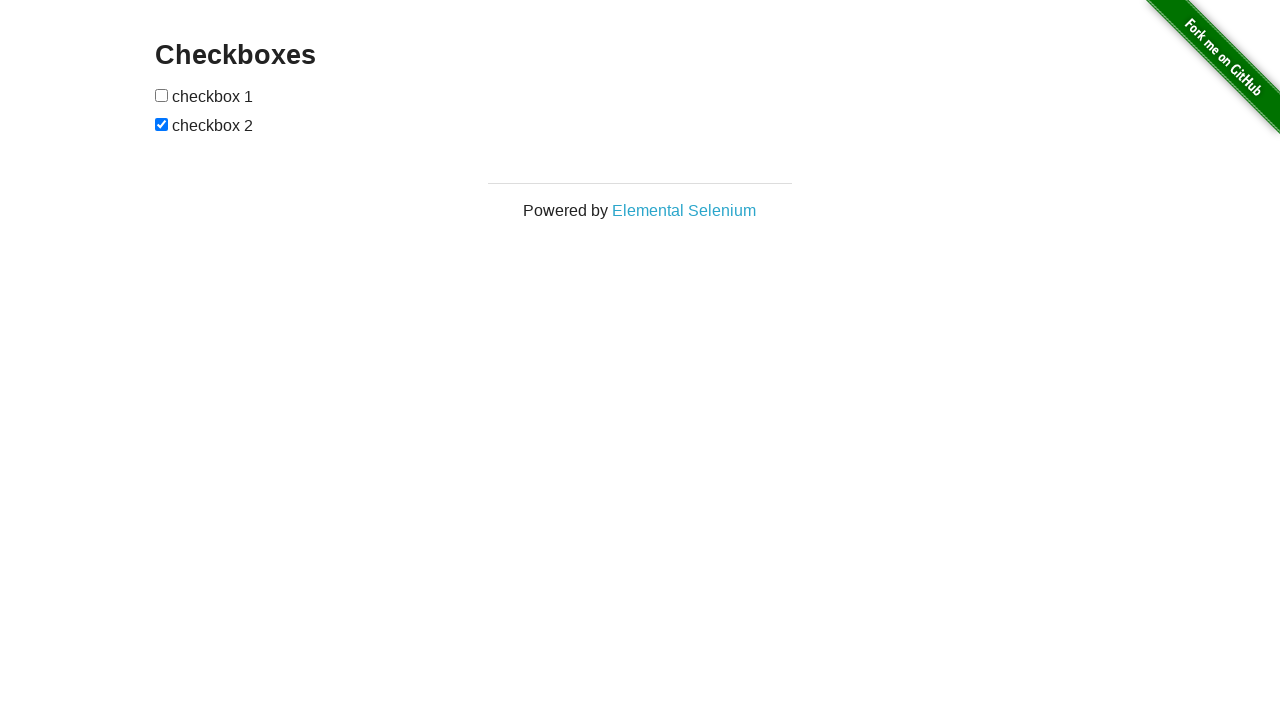

Located second checkbox element
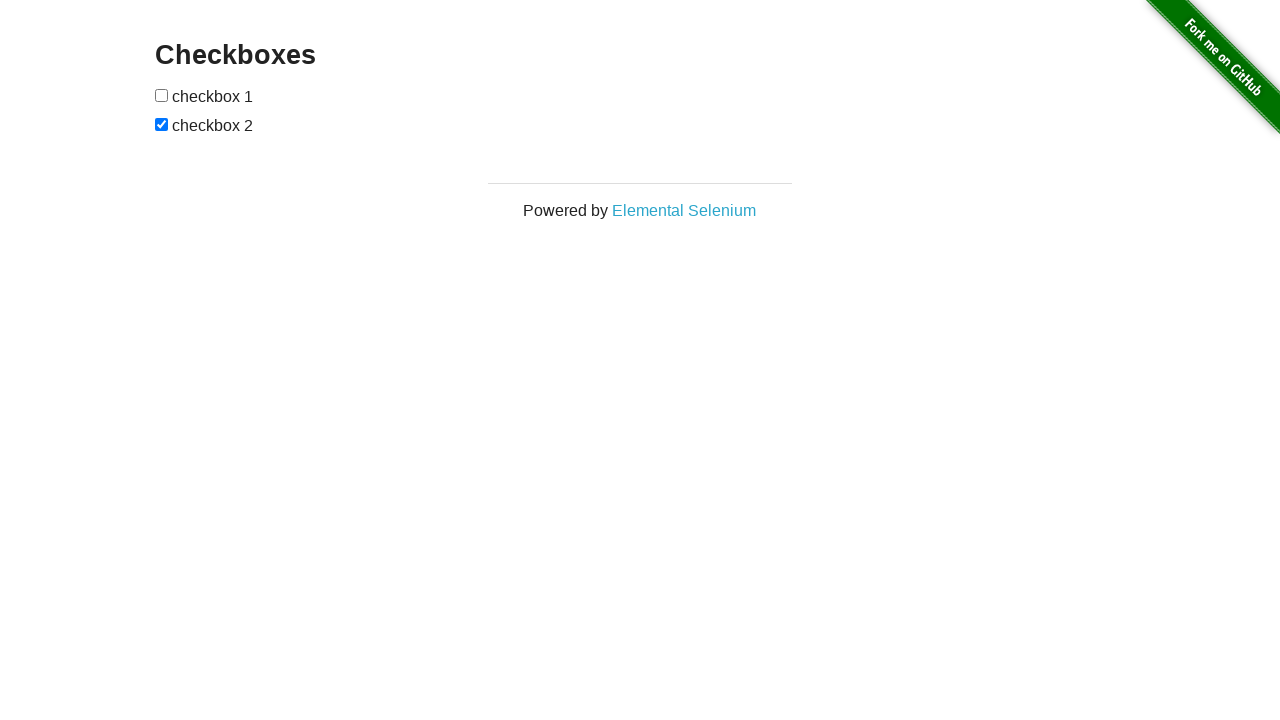

Verified that checkbox1 is unchecked by default
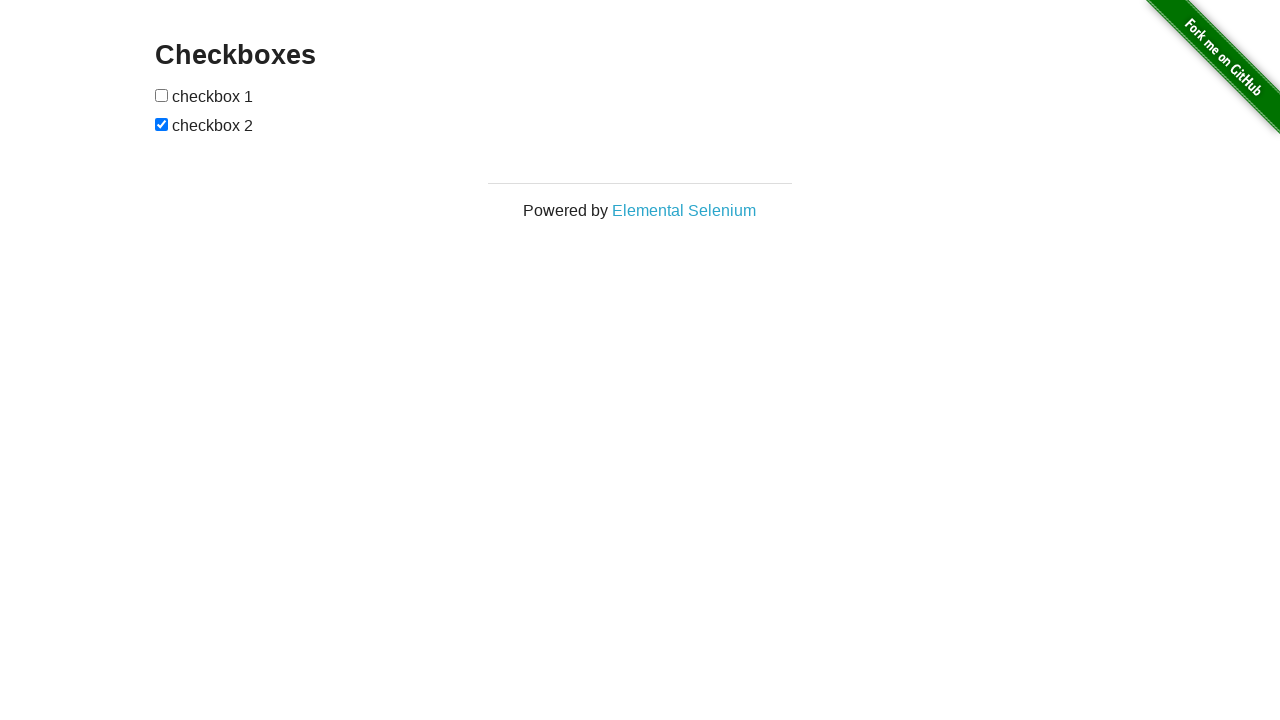

Clicked checkbox1 to check it at (162, 95) on (//input[@type='checkbox'])[1]
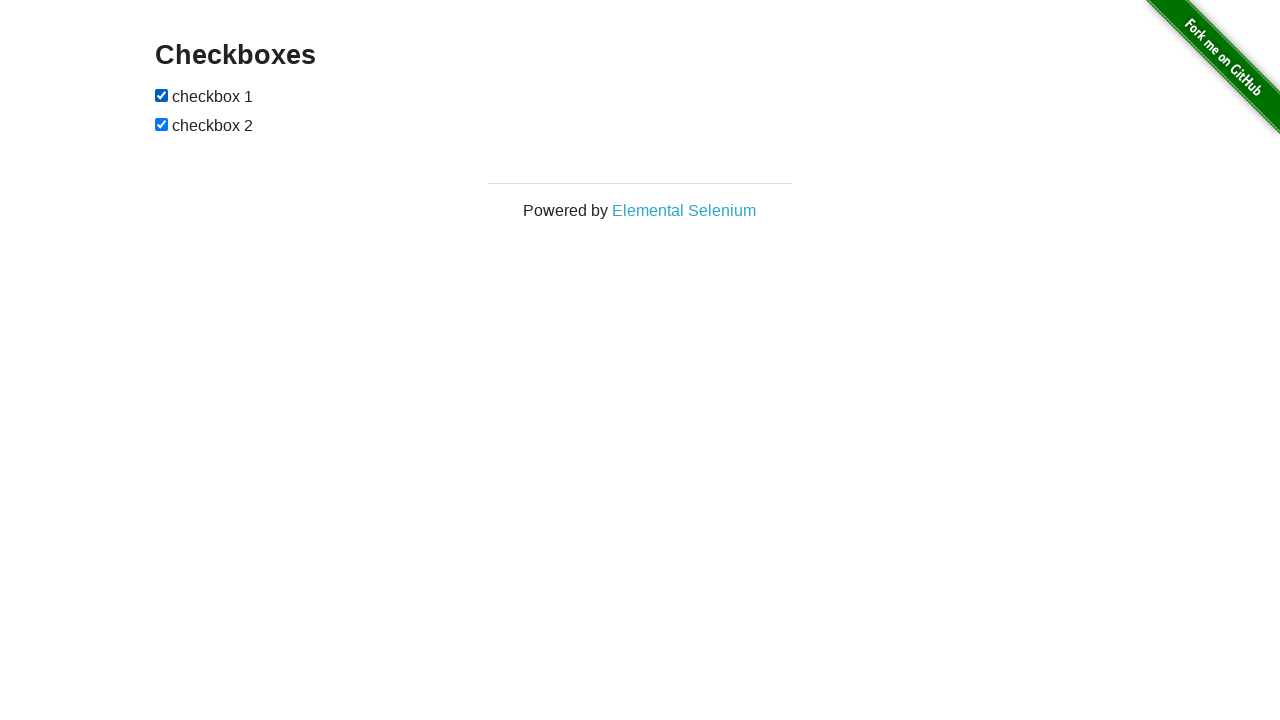

Verified that checkbox1 is now checked
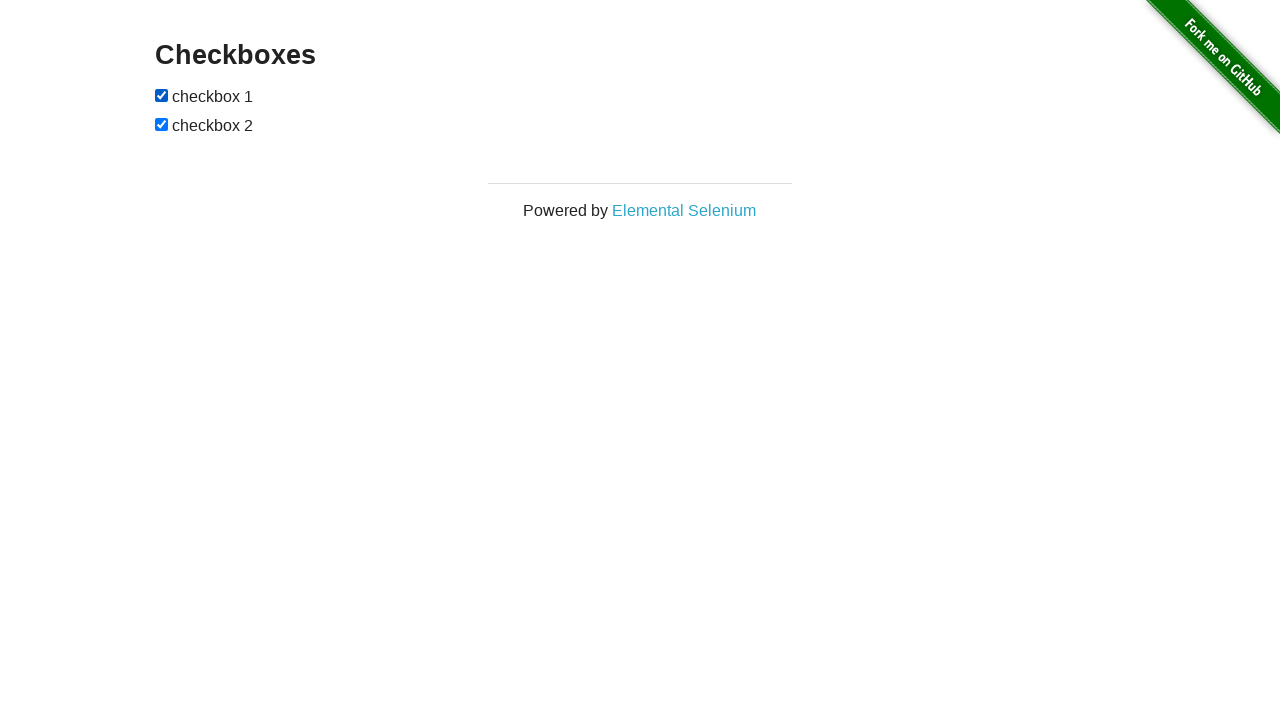

Verified that checkbox2 is checked by default
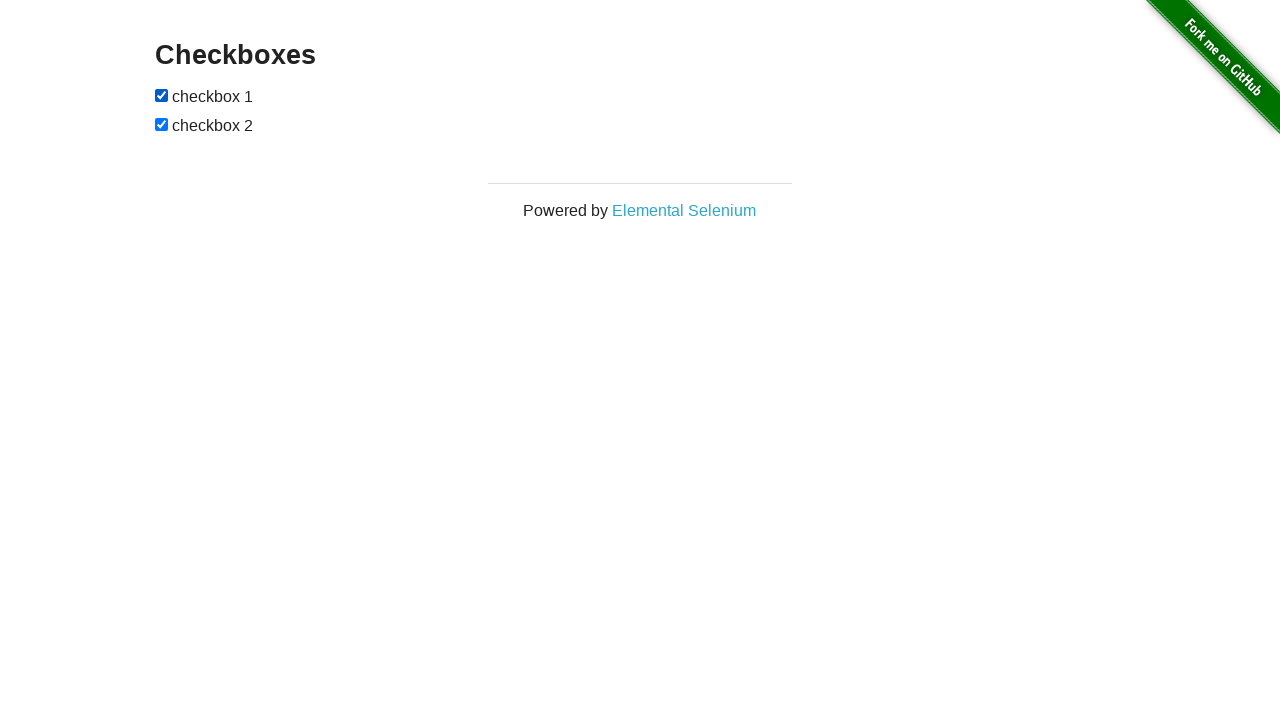

Clicked checkbox2 to uncheck it at (162, 124) on (//input[@type='checkbox'])[2]
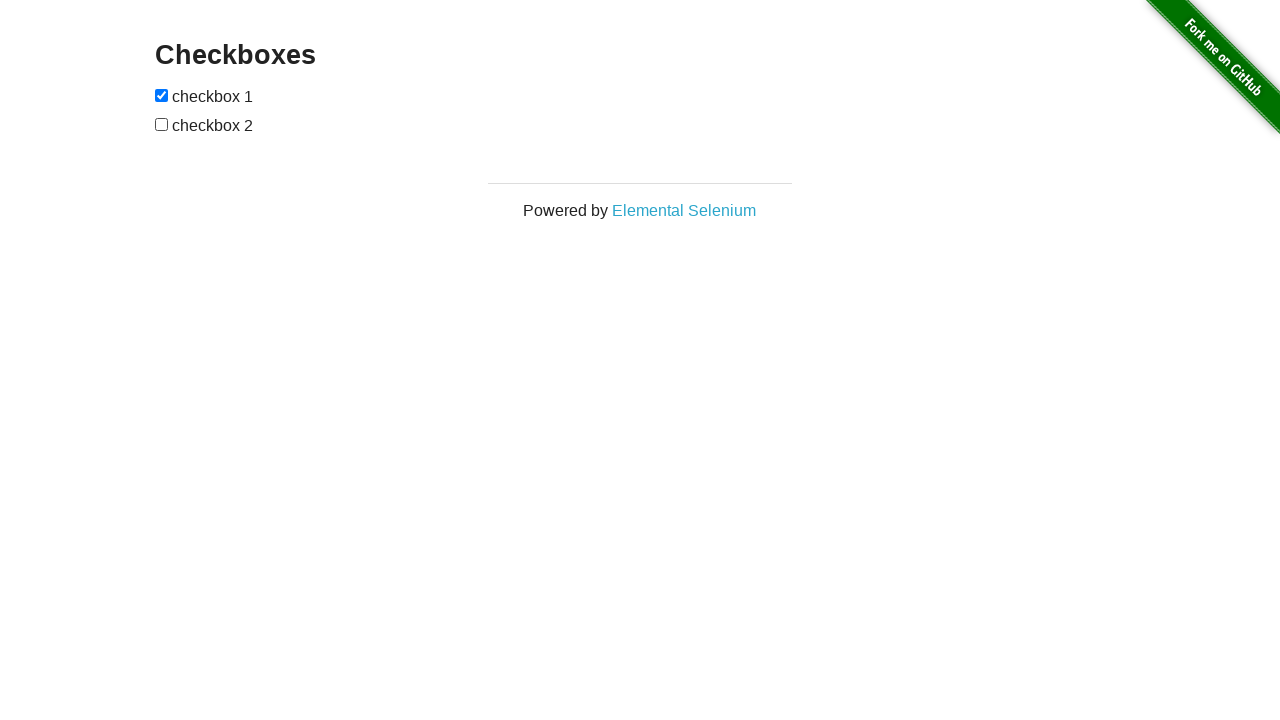

Verified that checkbox2 is now unchecked
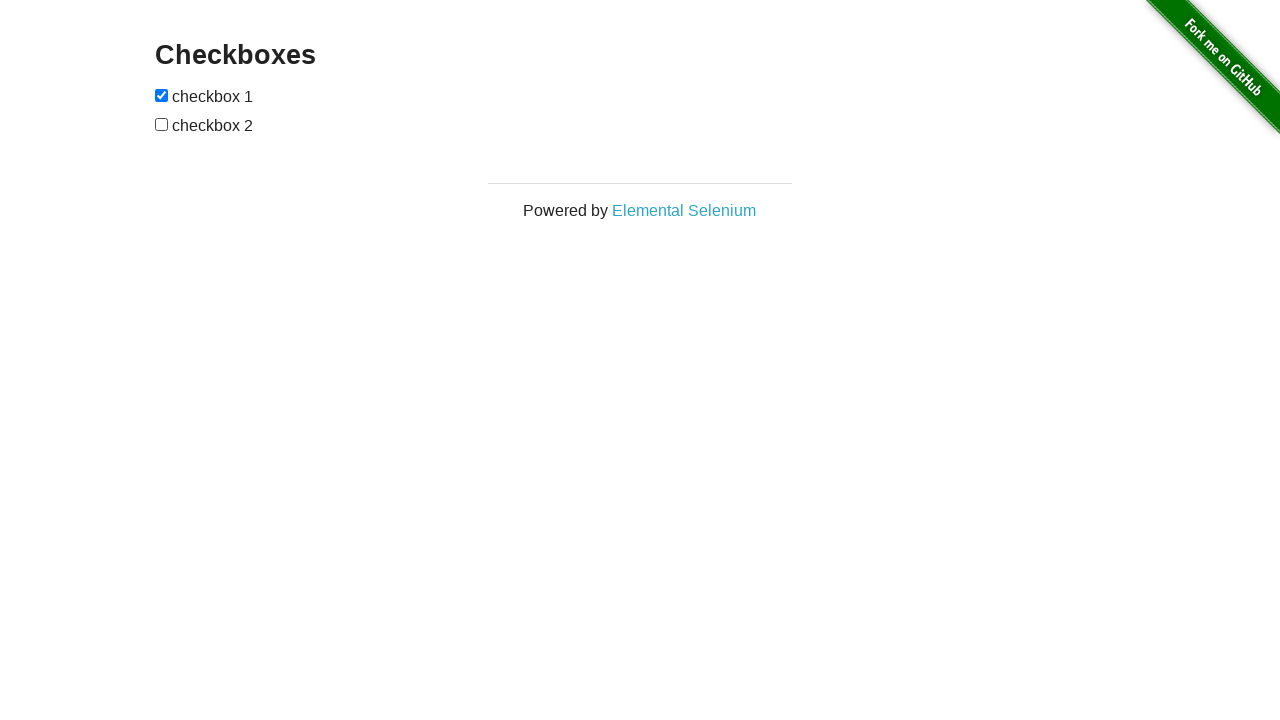

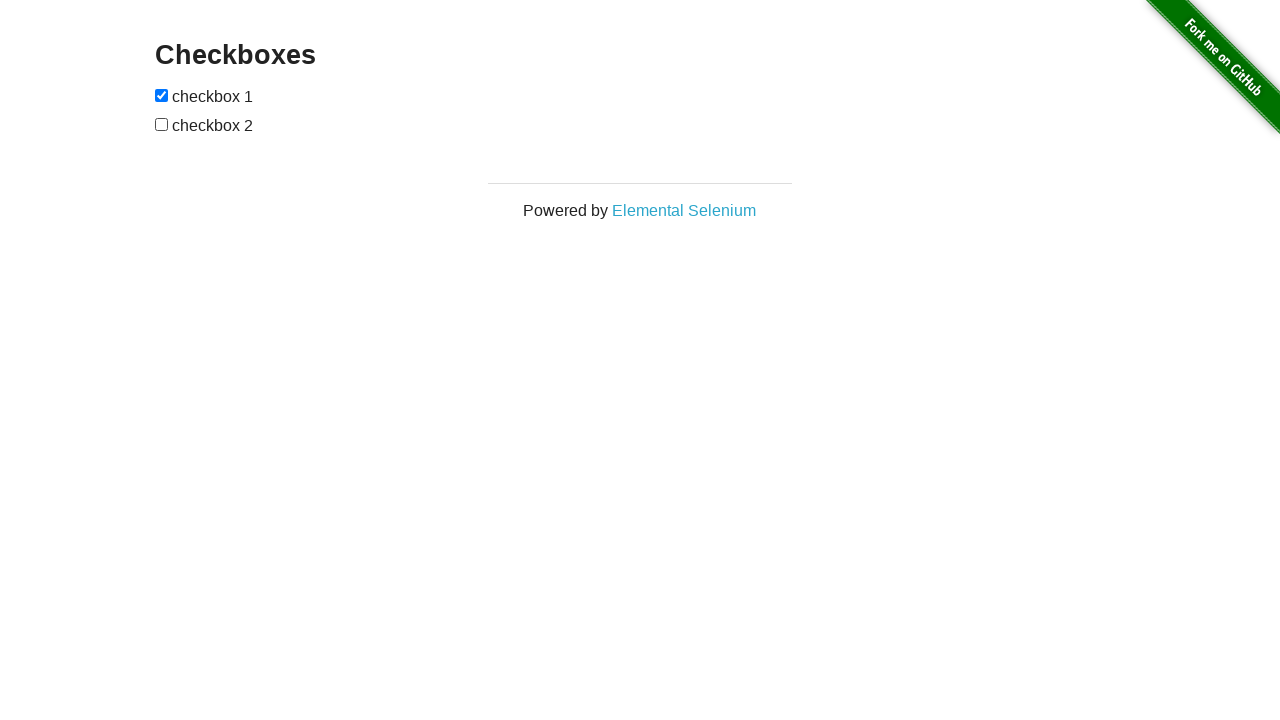